Tests simple JavaScript alert by clicking the button, reading the alert text, and accepting it

Starting URL: https://v1.training-support.net/selenium/javascript-alerts

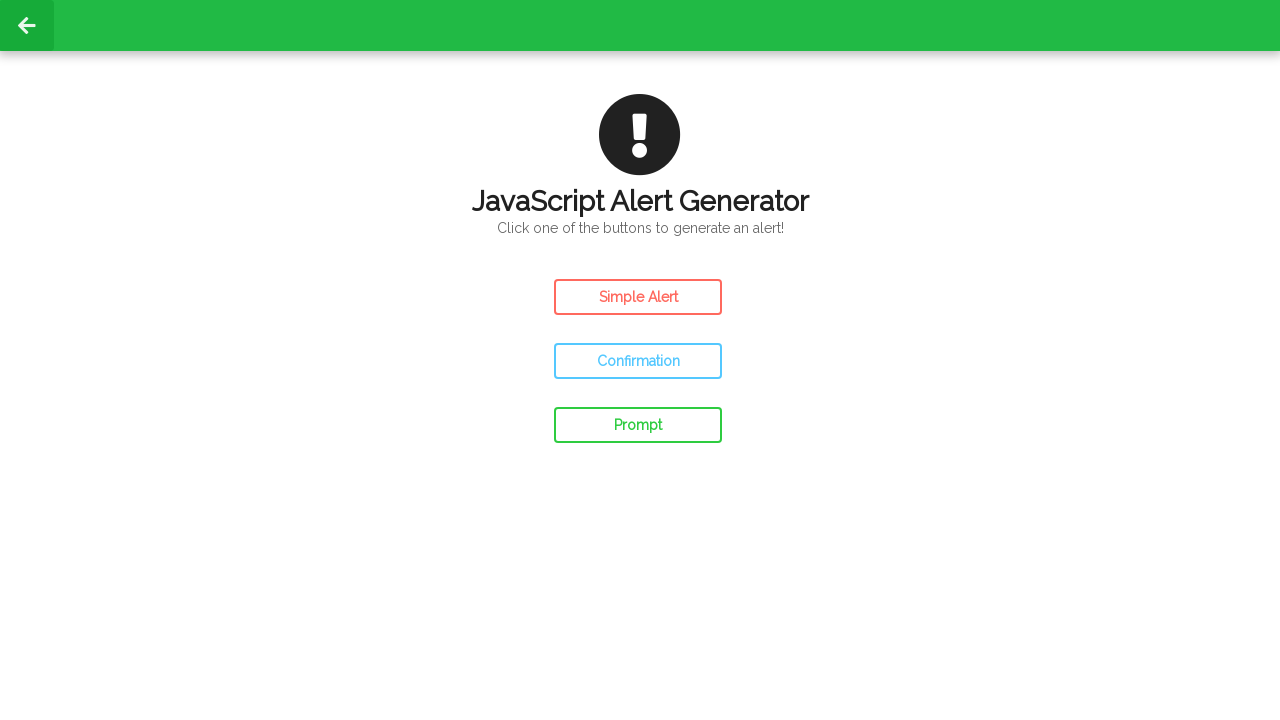

Clicked the Simple Alert button at (638, 297) on #simple
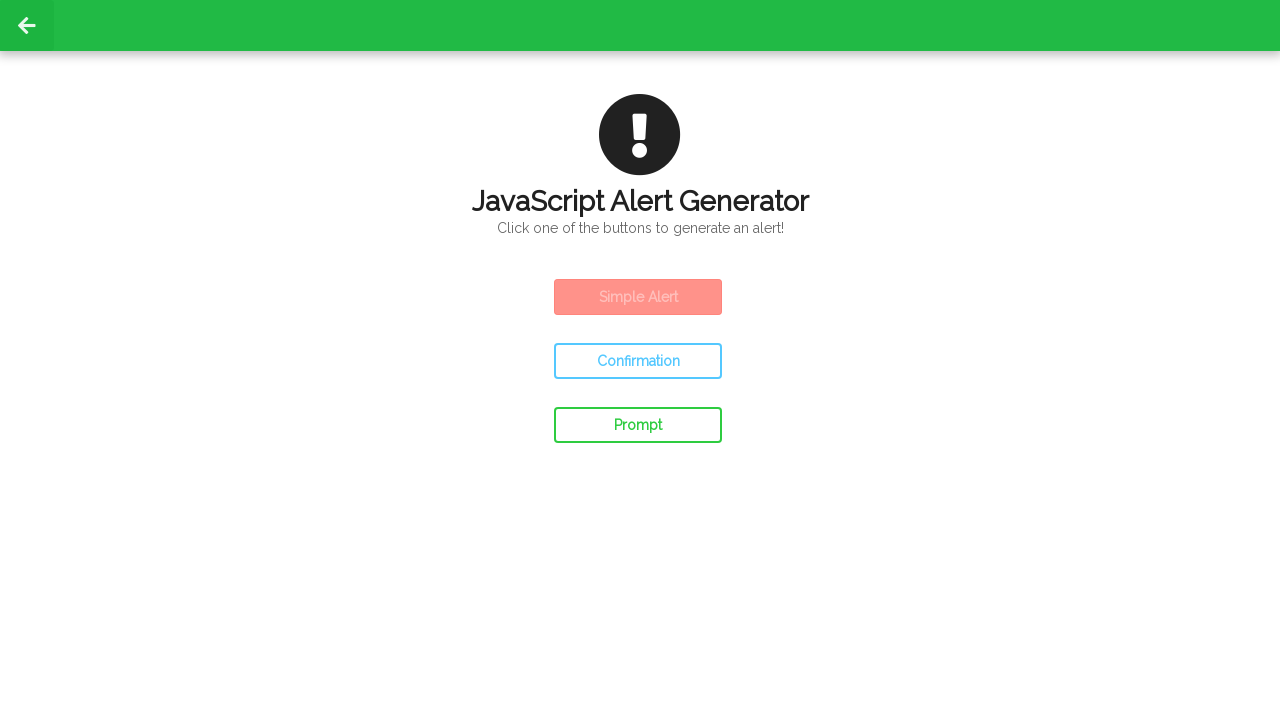

Set up dialog handler to accept alerts
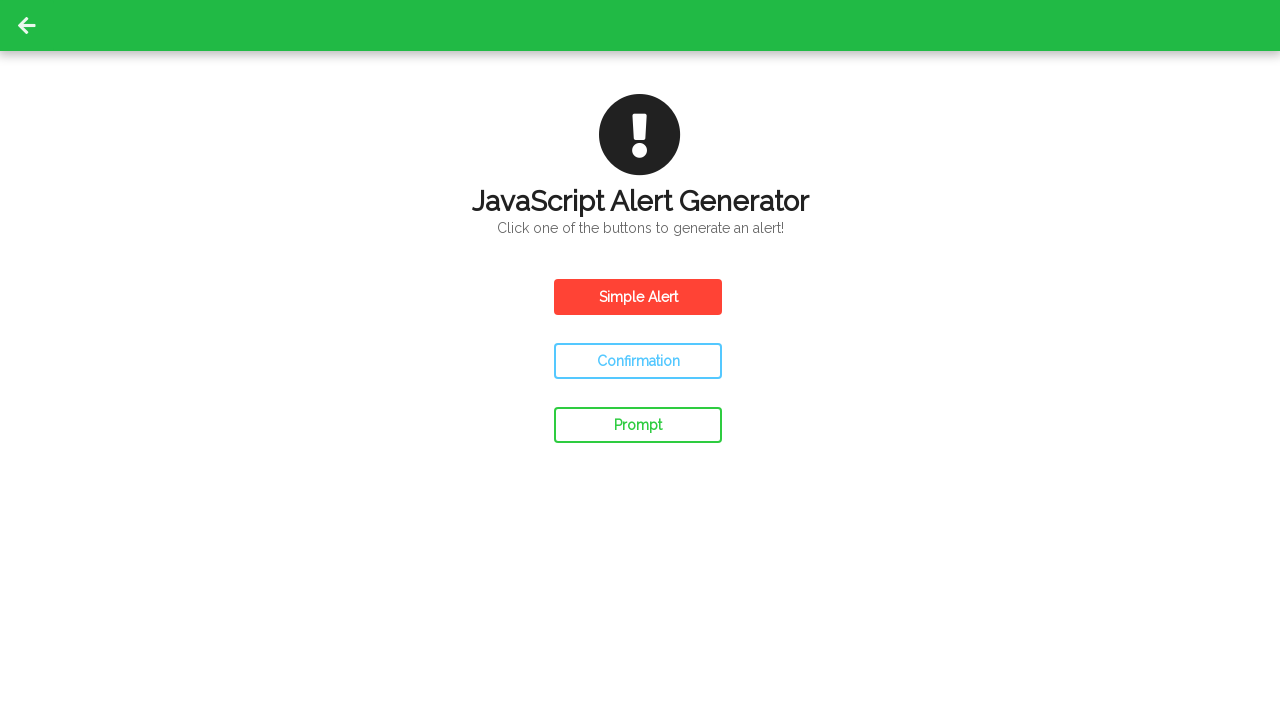

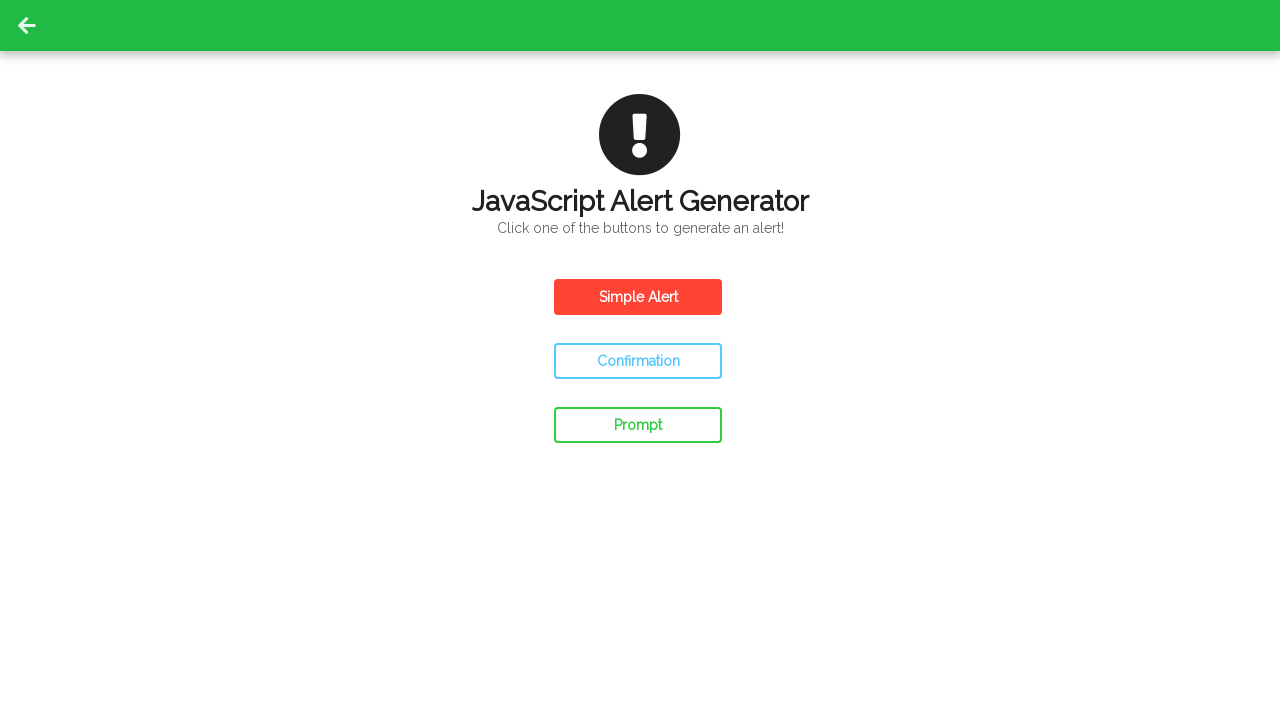